Tests implicit wait functionality by clicking a reveal button and filling a dynamically revealed text field

Starting URL: https://selenium.dev/selenium/web/dynamic.html

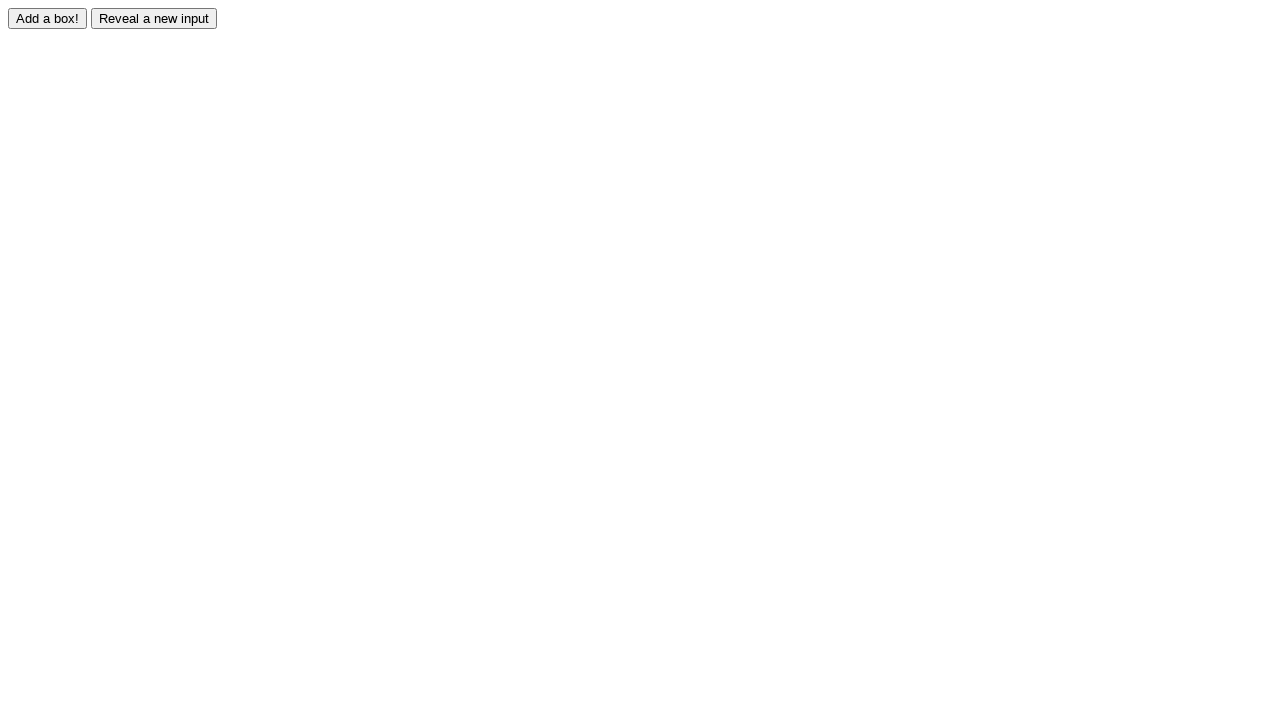

Clicked reveal button to show hidden element at (154, 18) on #reveal
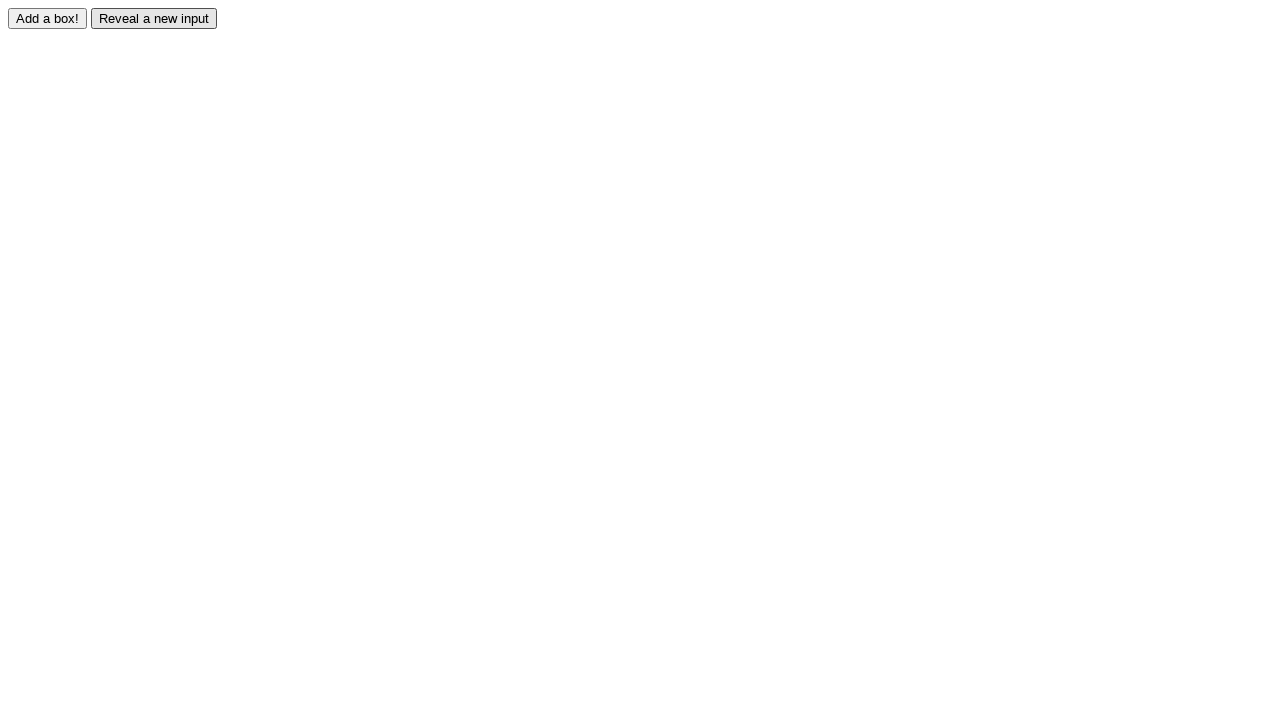

Filled revealed text field with 'I see you' on #revealed
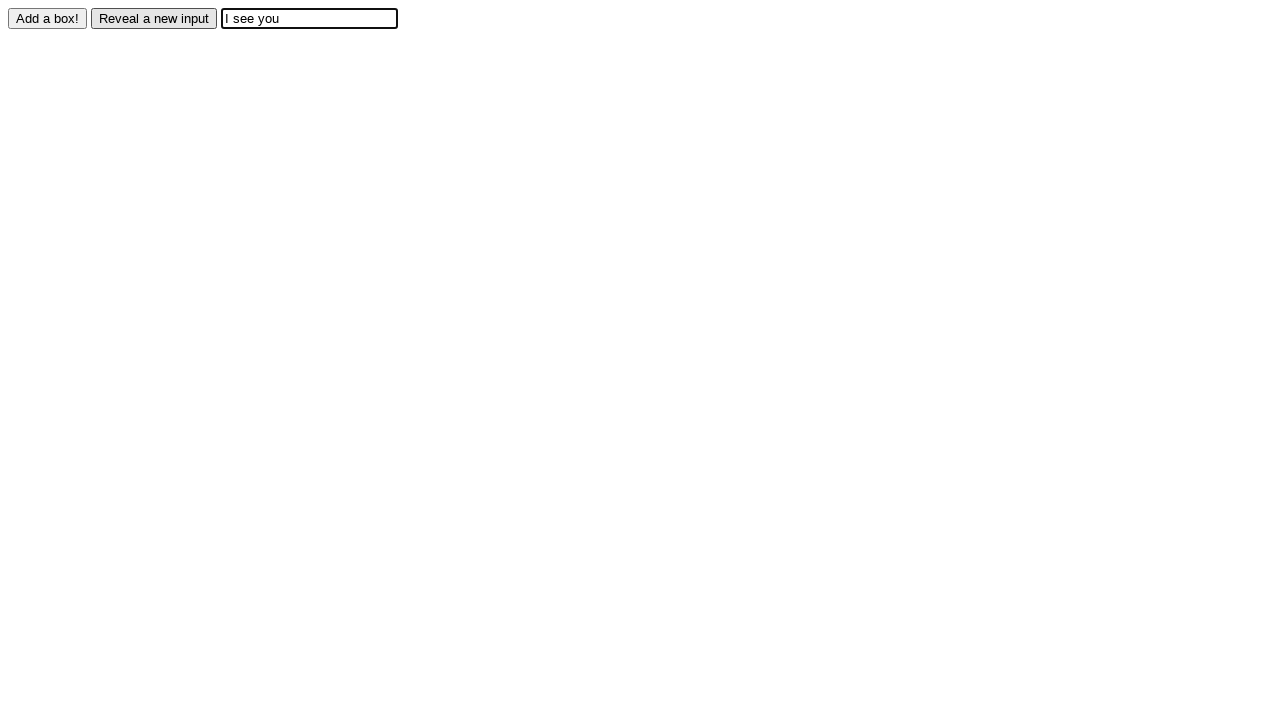

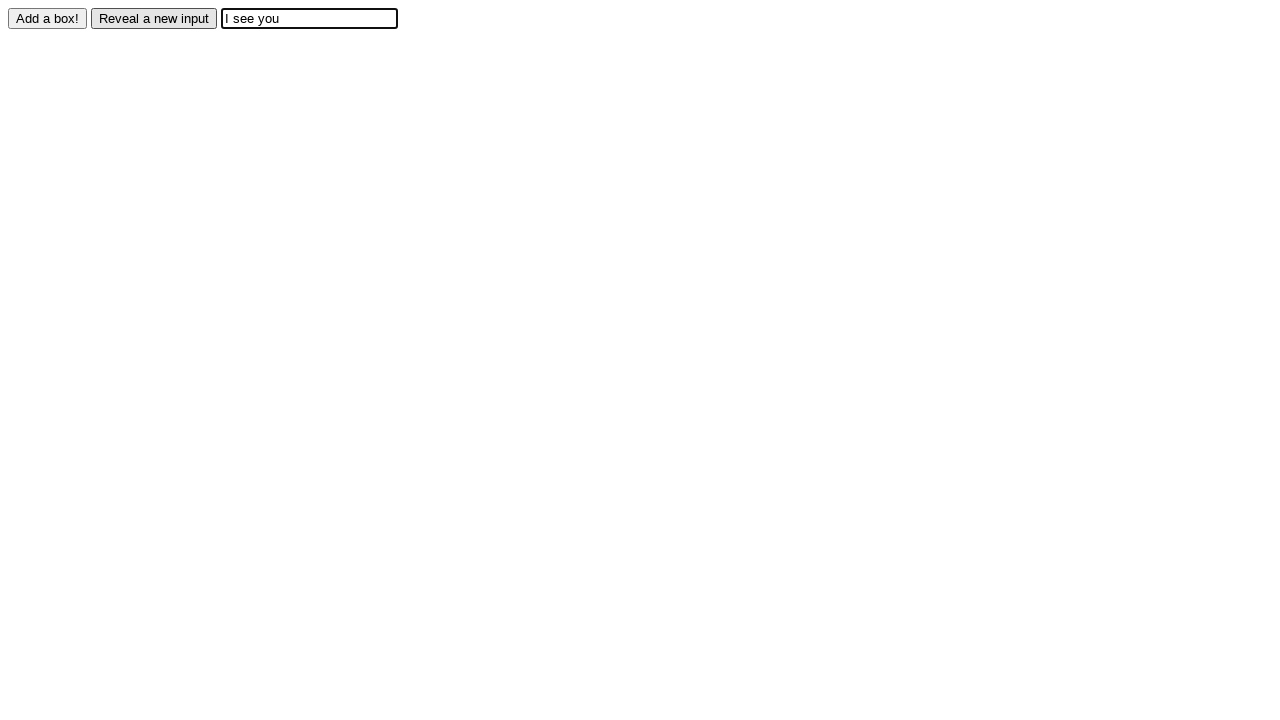